Tests drag and drop functionality by dragging an element with intermediate moves

Starting URL: https://www.selenium.dev/selenium/web/dragAndDropTest.html

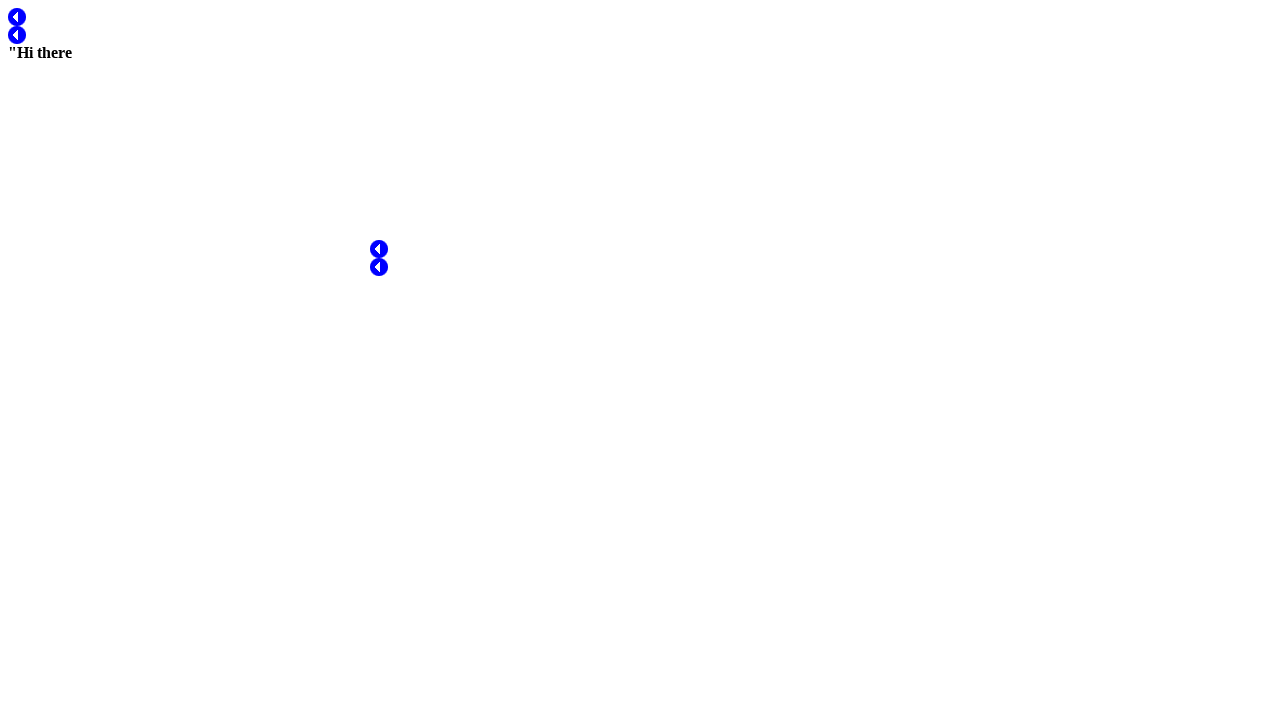

Located draggable element with ID 'test1'
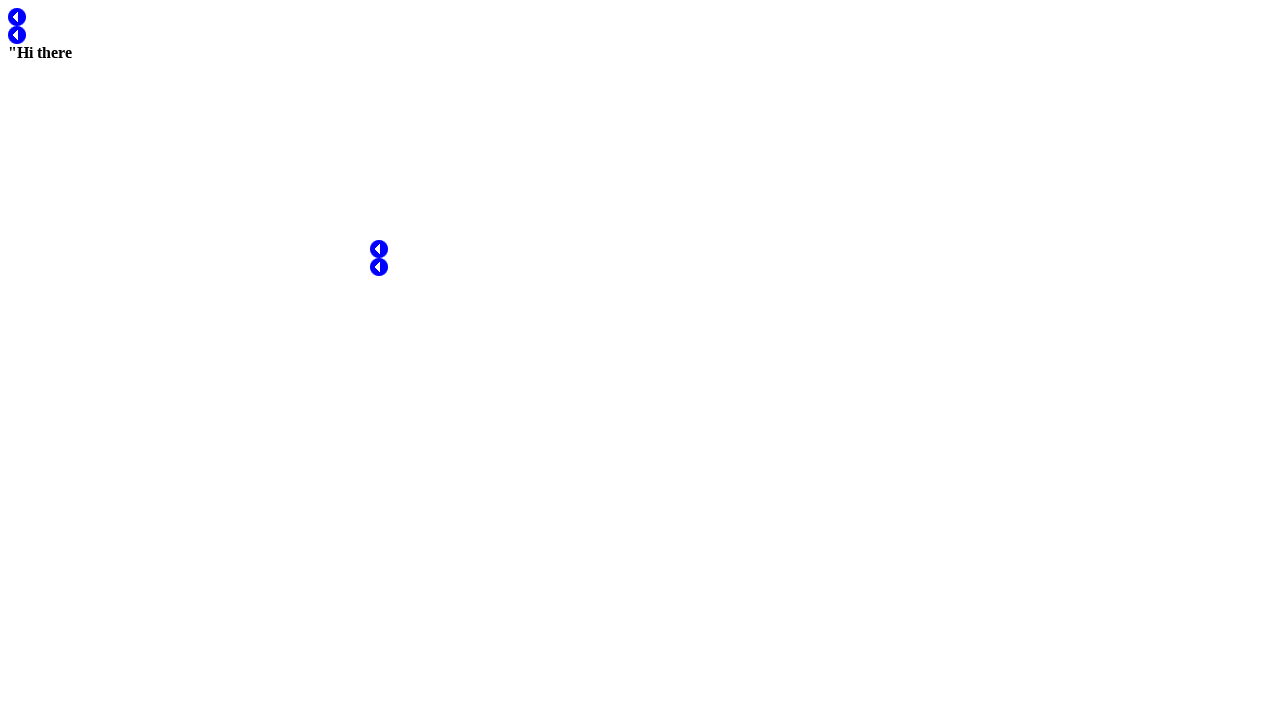

Retrieved bounding box of draggable element
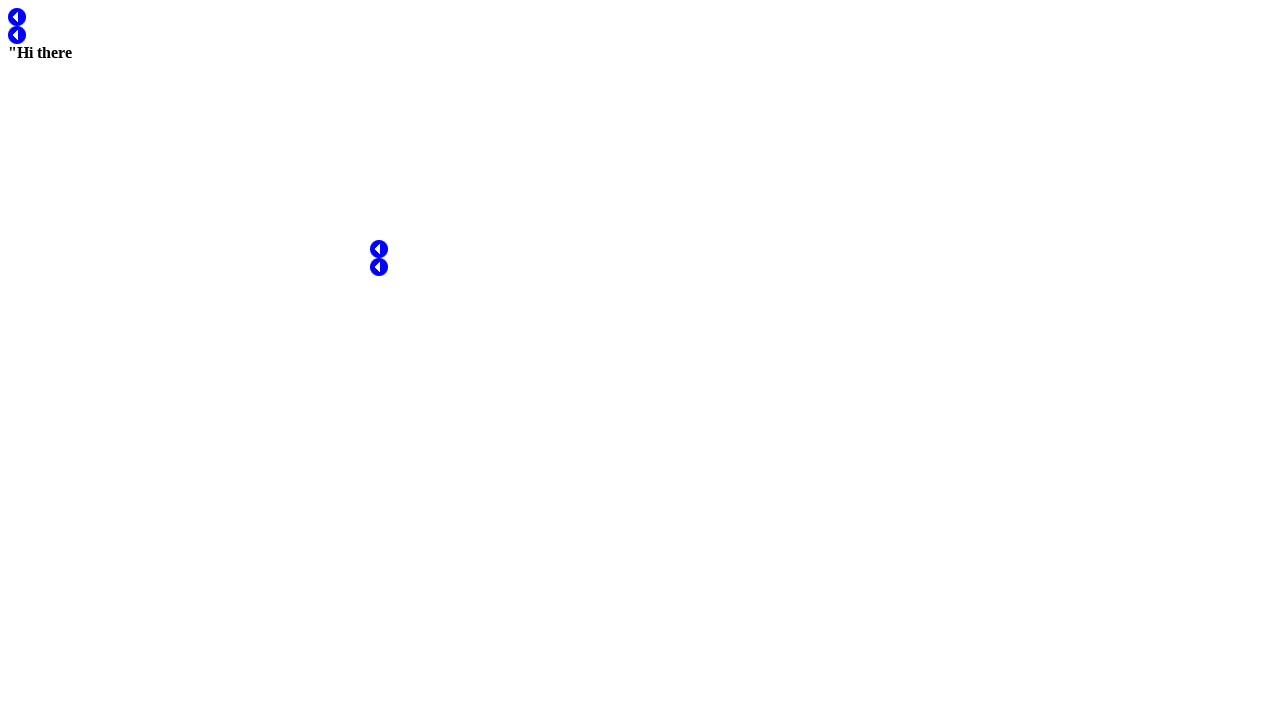

Moved mouse to center of draggable element at (17, 17)
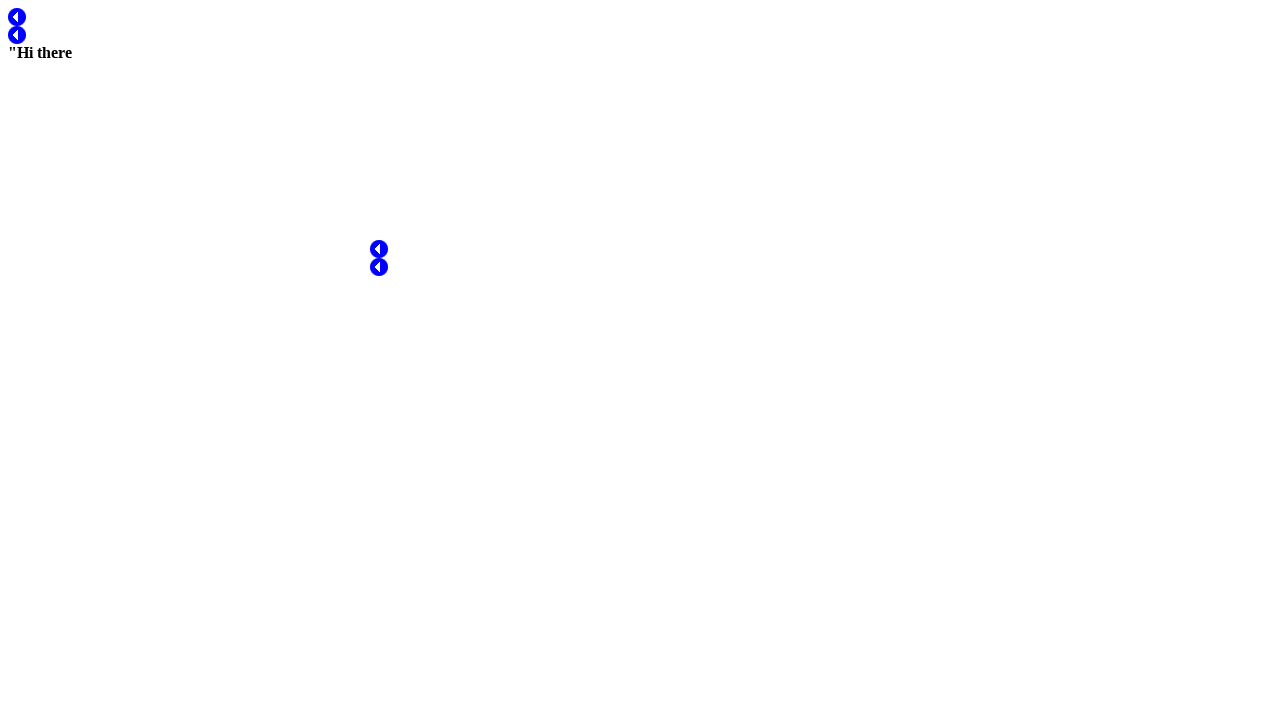

Pressed mouse button down to start drag at (17, 17)
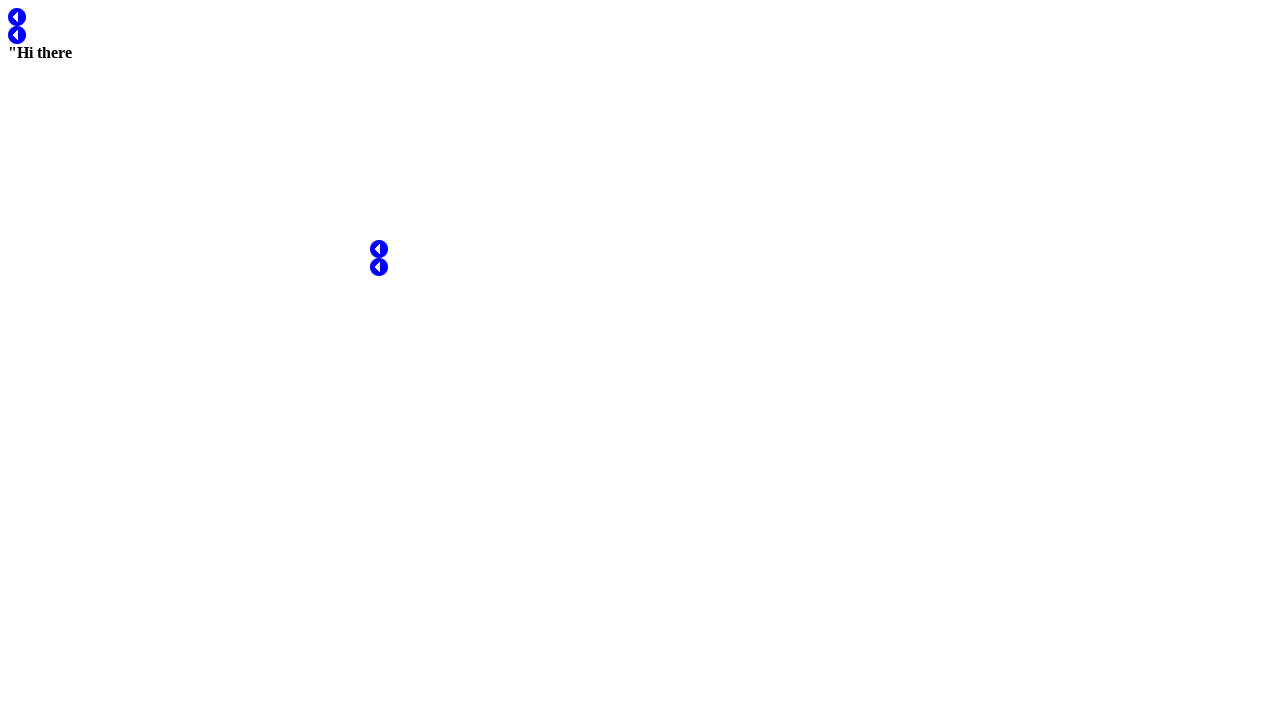

Moved mouse to intermediate position (100px right, 50px down) at (117, 67)
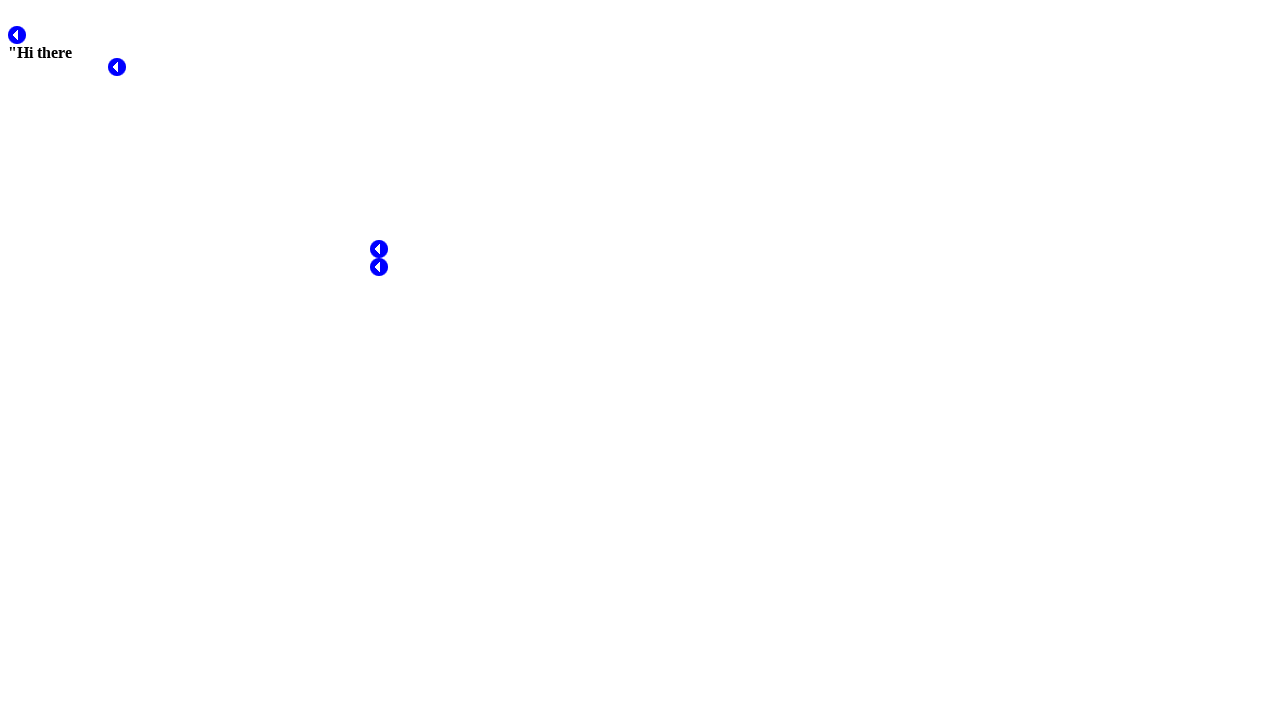

Waited for 1000ms during drag operation
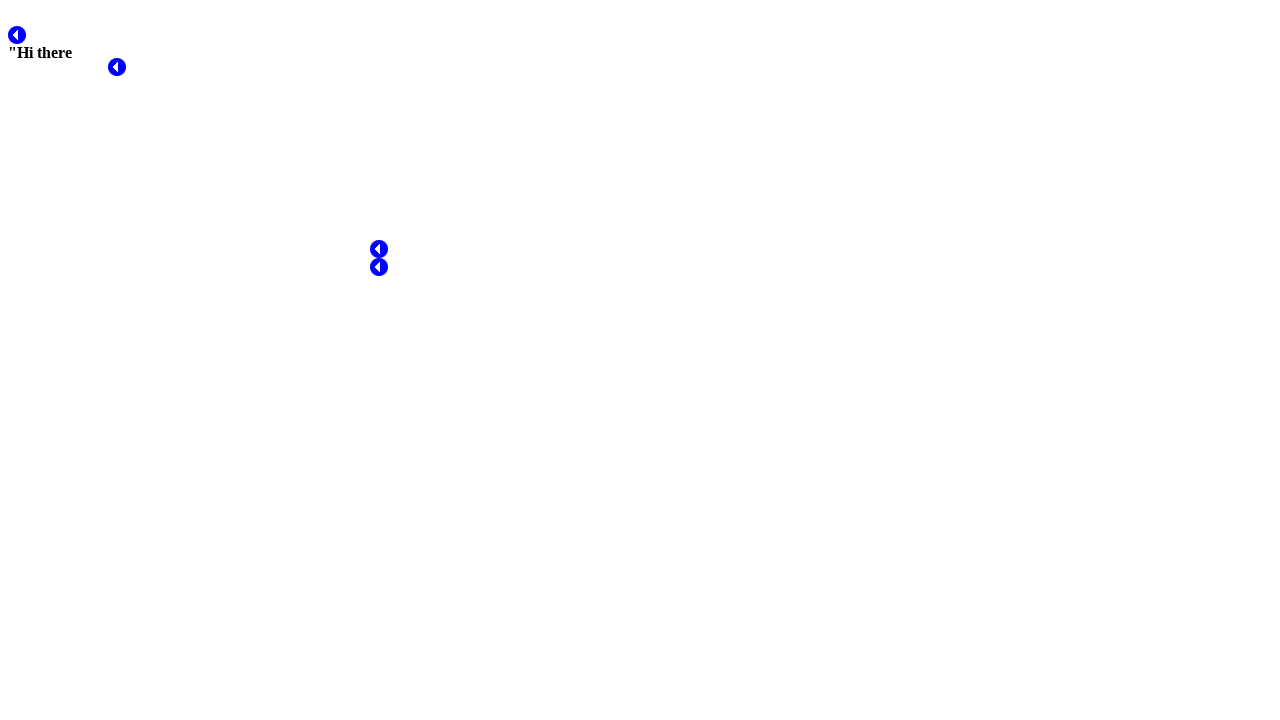

Moved mouse to final position (200px right, 100px down) at (217, 117)
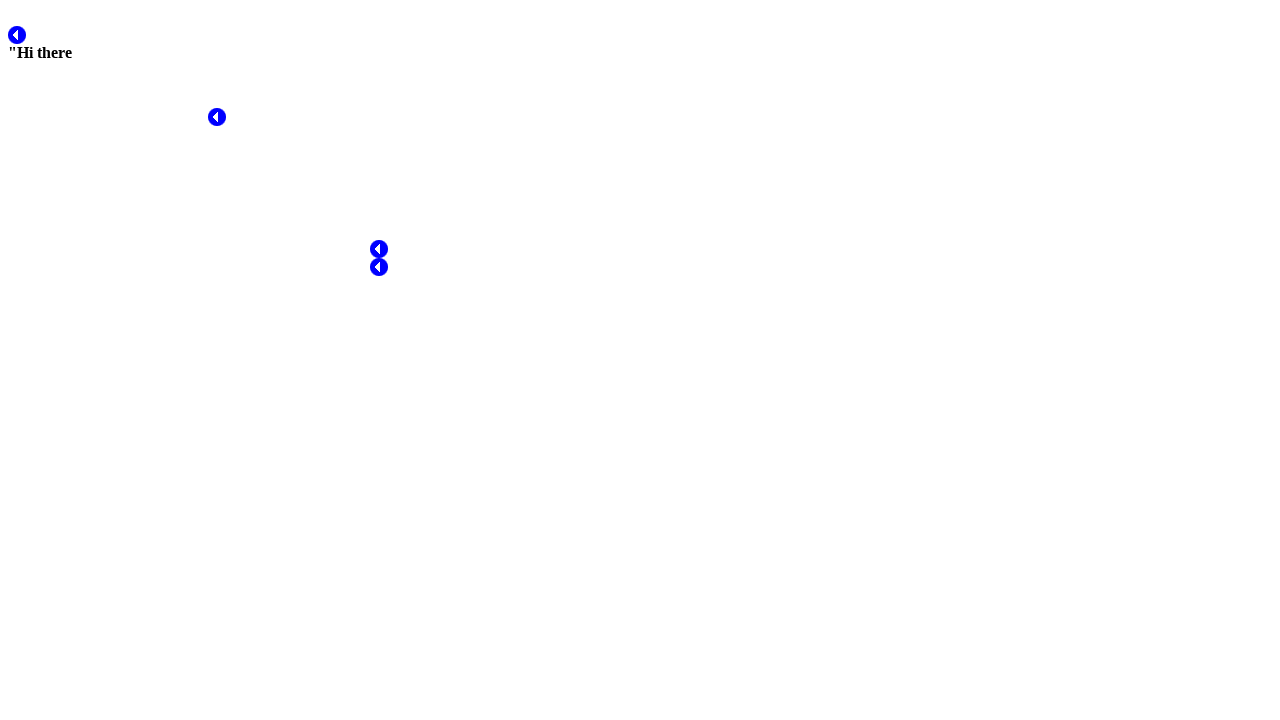

Released mouse button to complete drag and drop at (217, 117)
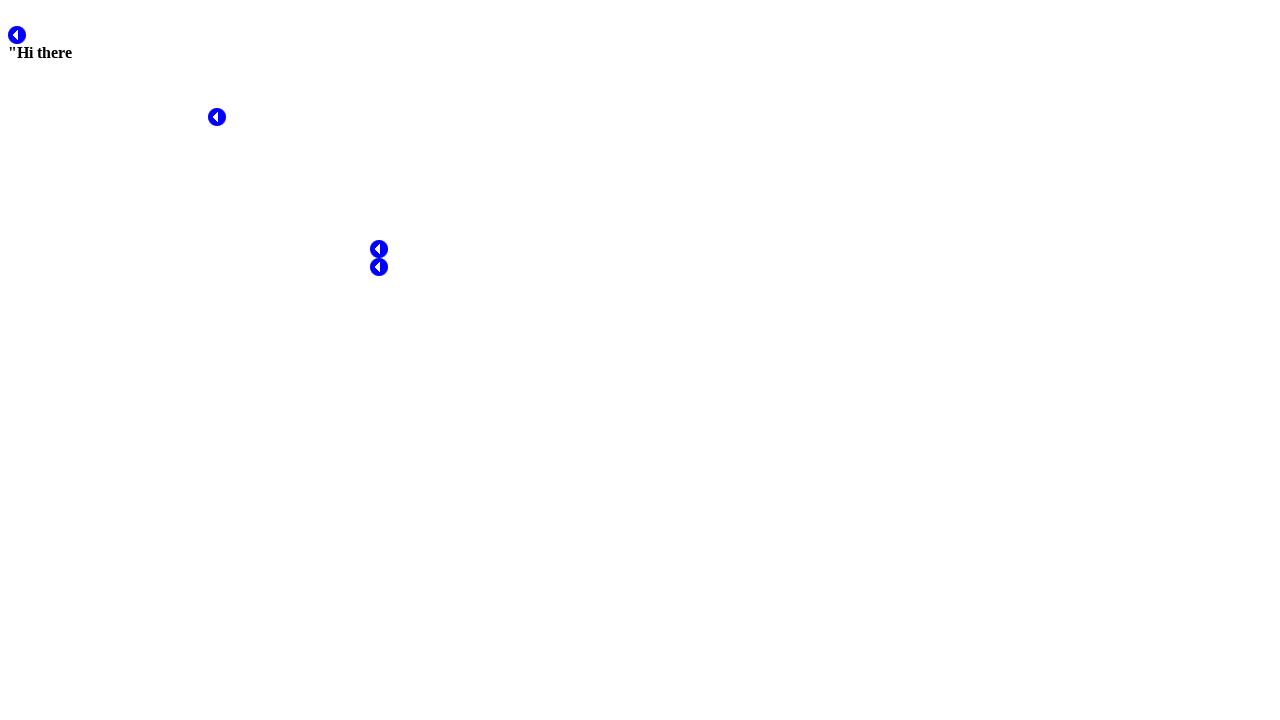

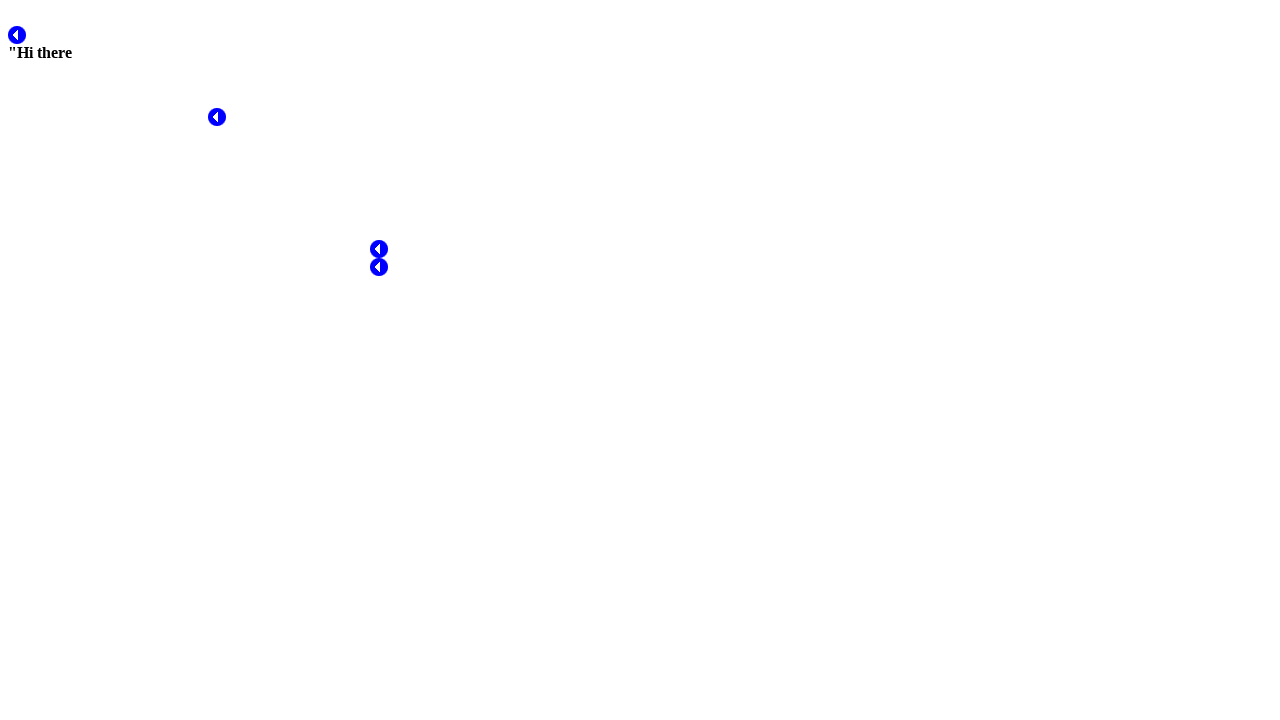